Tests hover interactions by moving the mouse over three different avatar elements and verifying that their corresponding name/caption elements become visible

Starting URL: https://the-internet.herokuapp.com/hovers

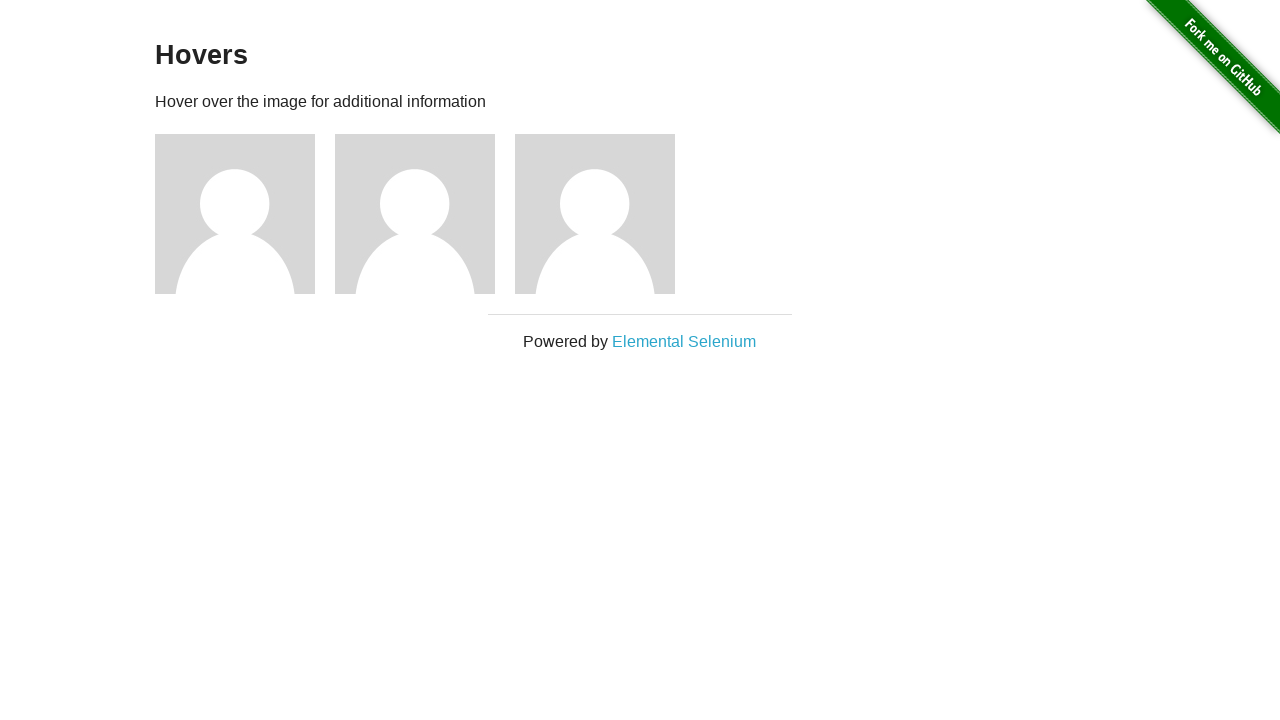

Hovered over first avatar image at (235, 214) on .figure:nth-of-type(1) img
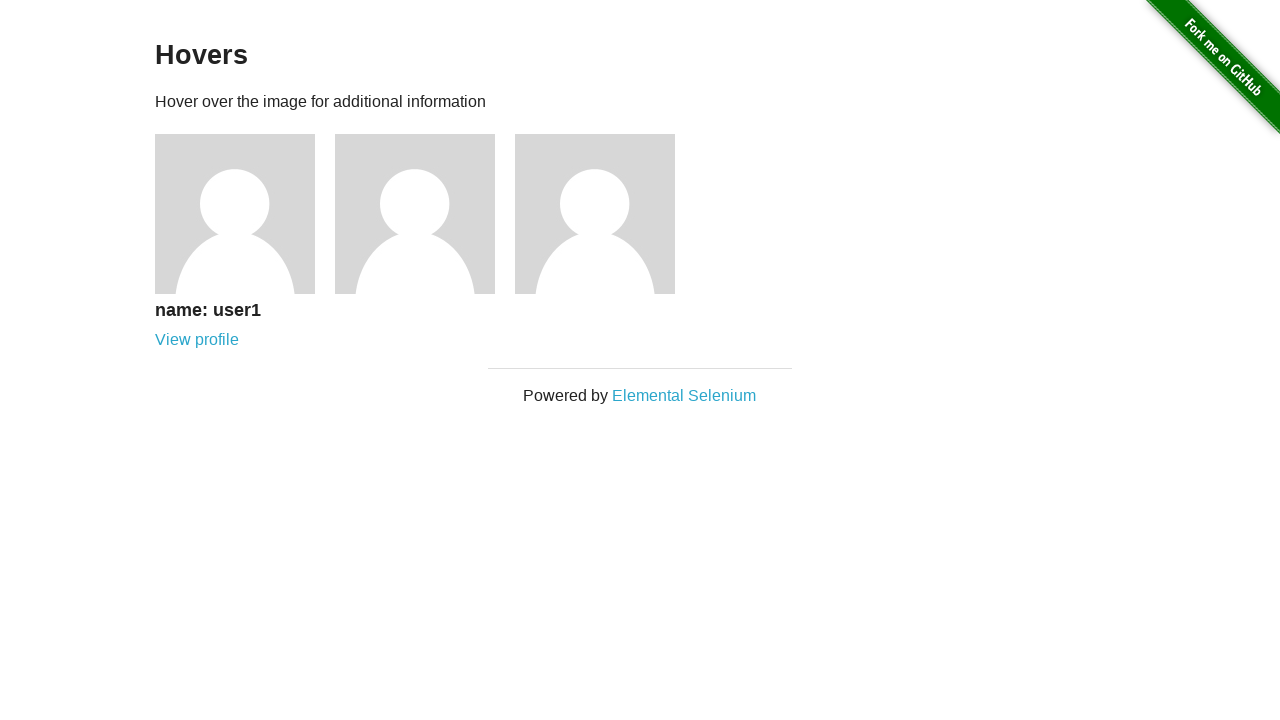

First avatar name/caption became visible
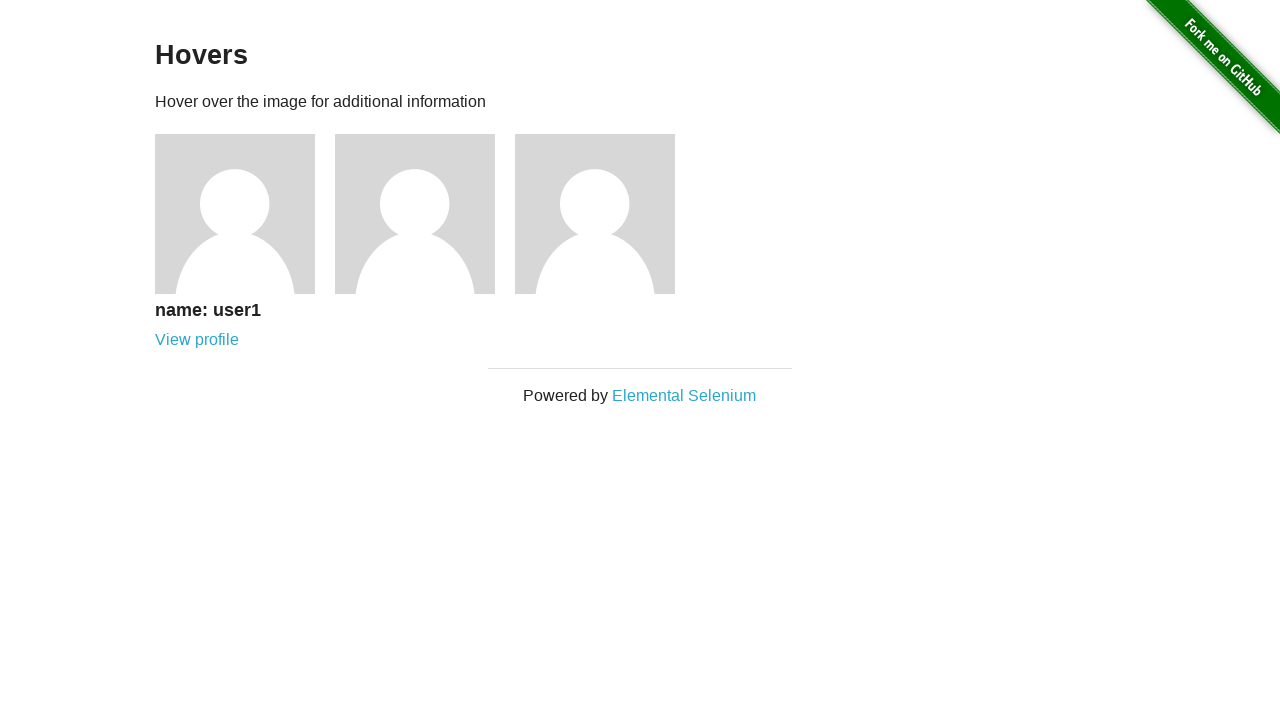

Hovered over second avatar image at (415, 214) on .figure:nth-of-type(2) img
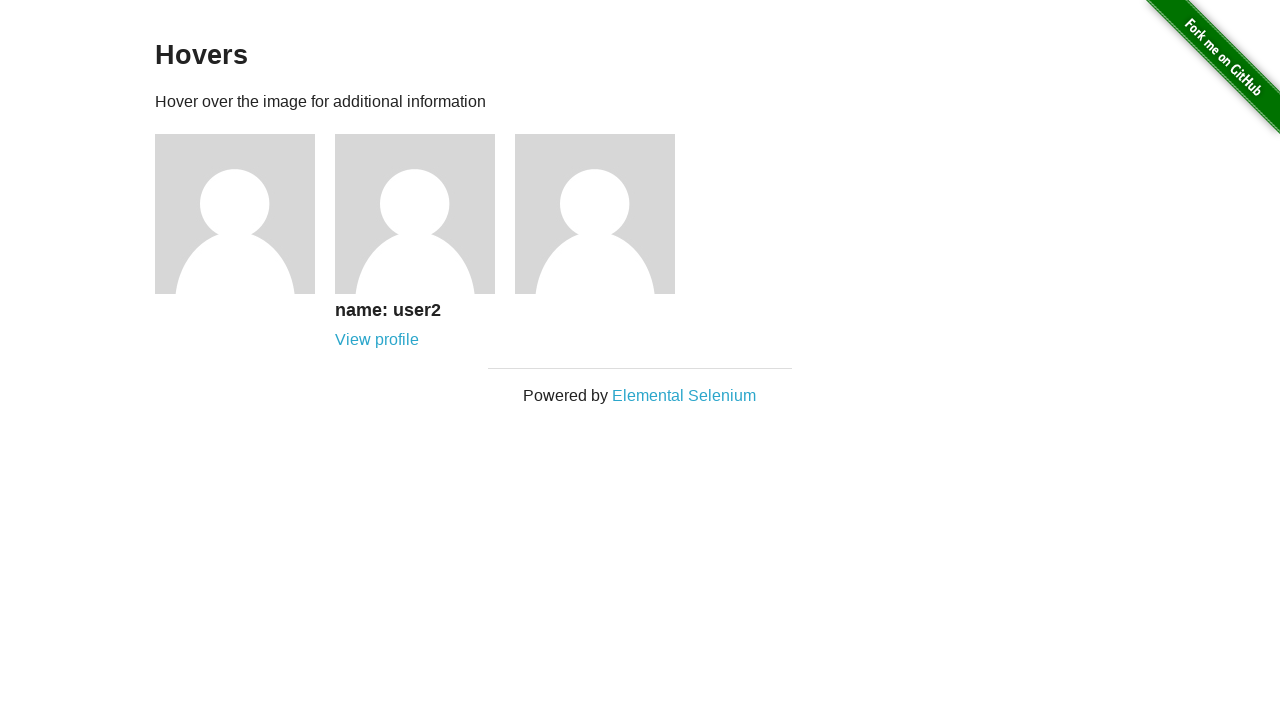

Second avatar name/caption became visible
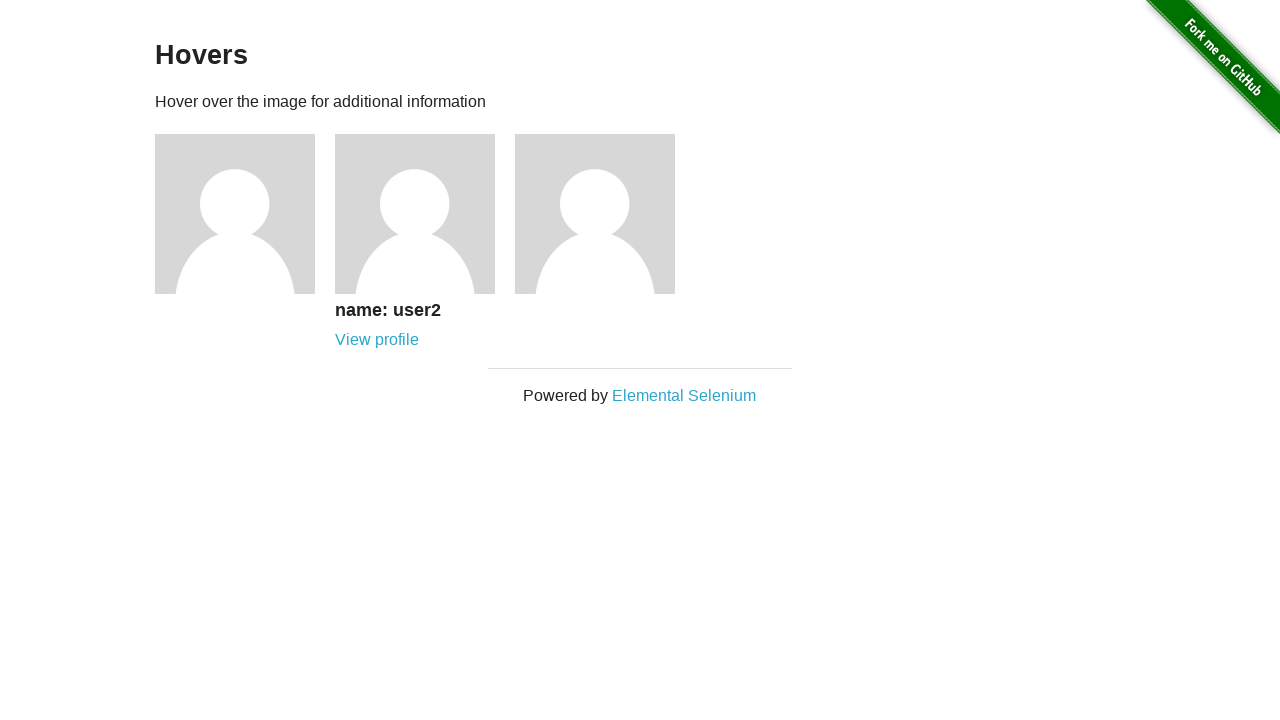

Hovered over third avatar image at (595, 214) on .figure:nth-of-type(3) img
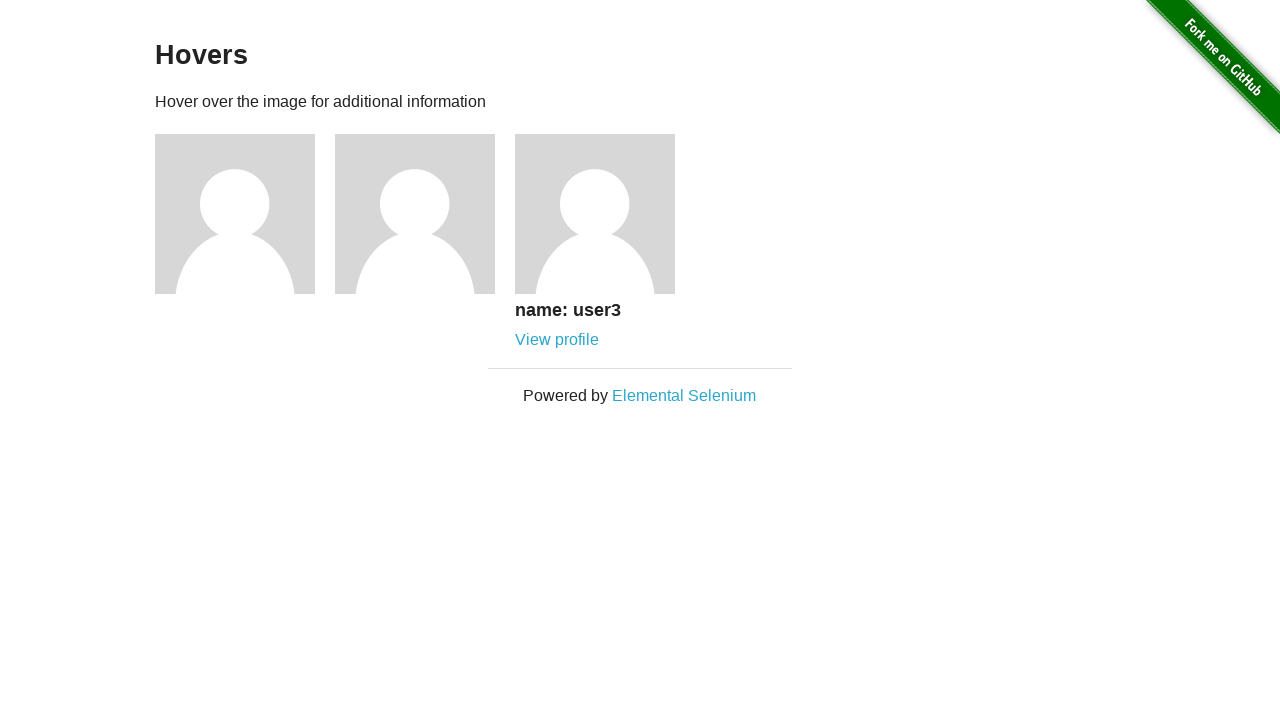

Third avatar name/caption became visible
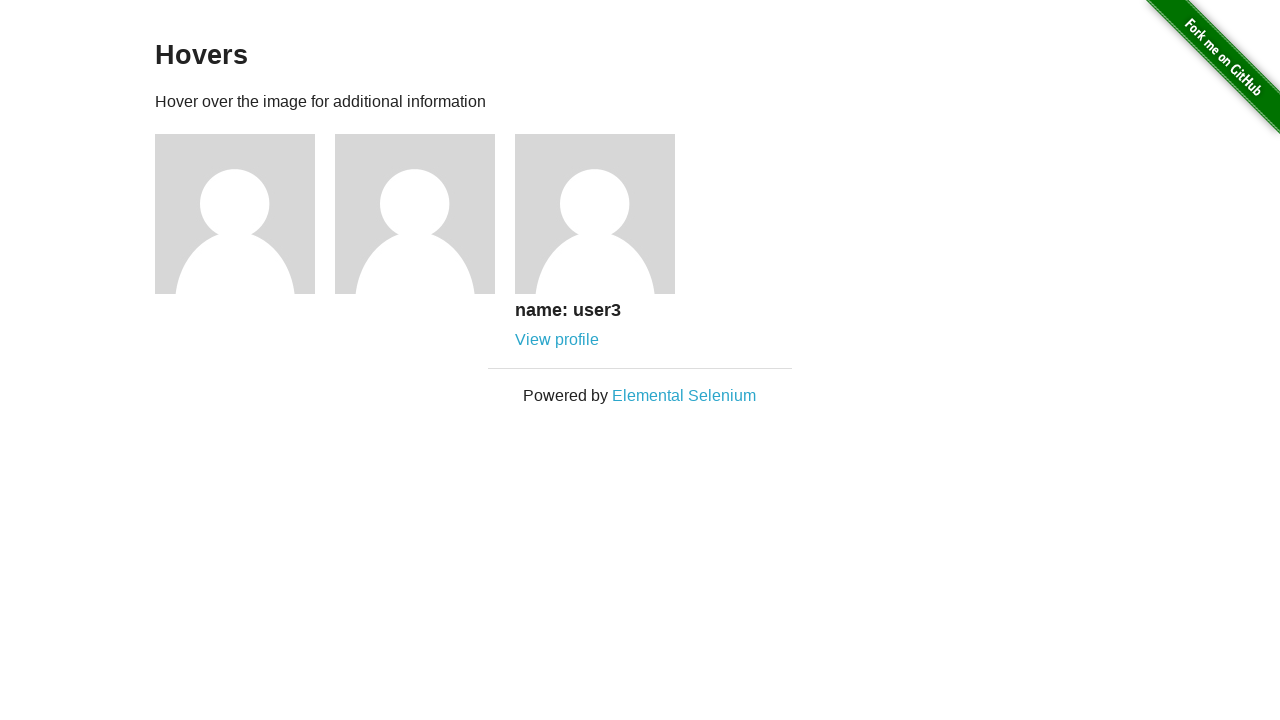

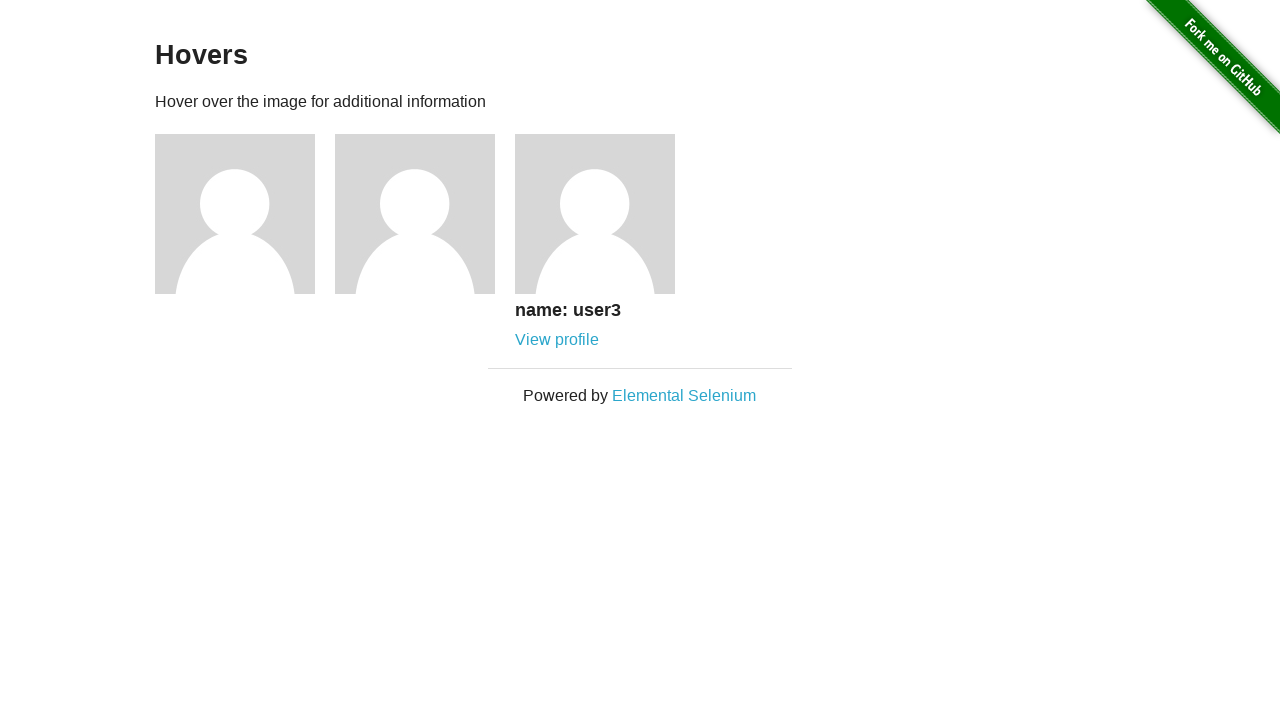